Tests the RPA Challenge page by clicking the download button to download the Excel file

Starting URL: https://rpachallenge.com/?lang=EN

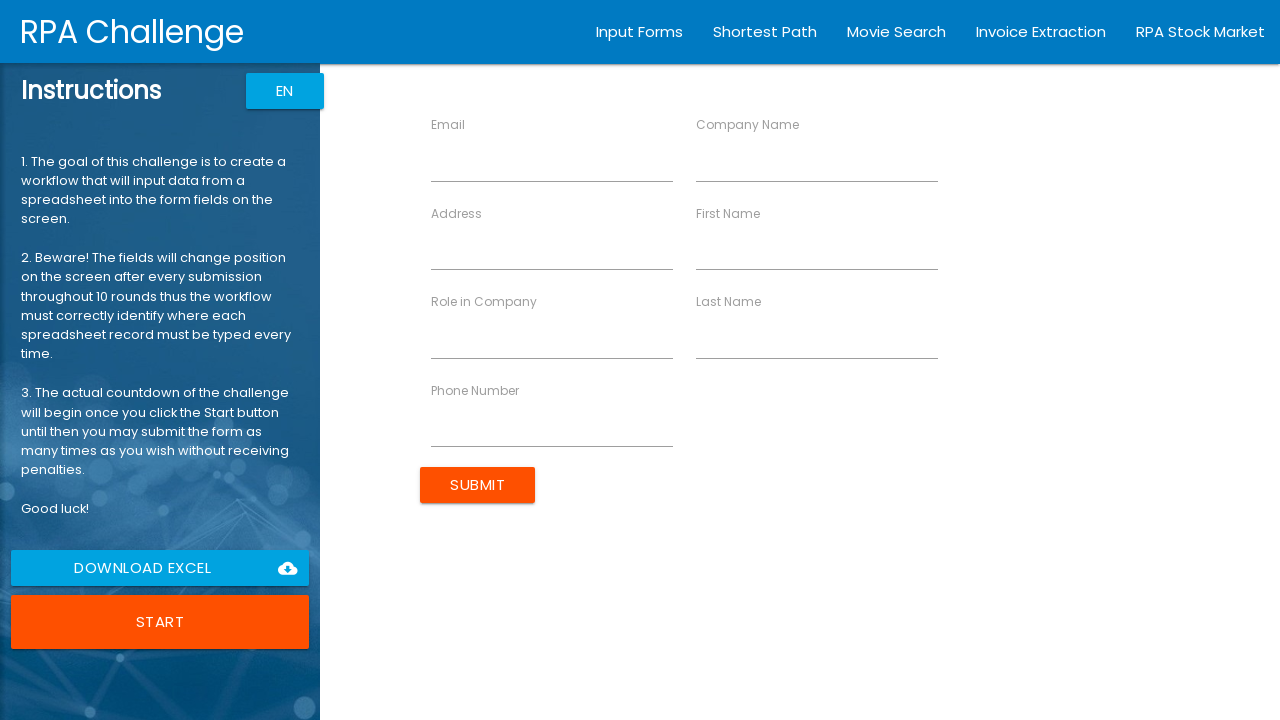

Clicked the download button to download the Excel file at (160, 568) on body > app-root > div.body.row1.scroll-y > app-rpa1 > div > div.instructions.col
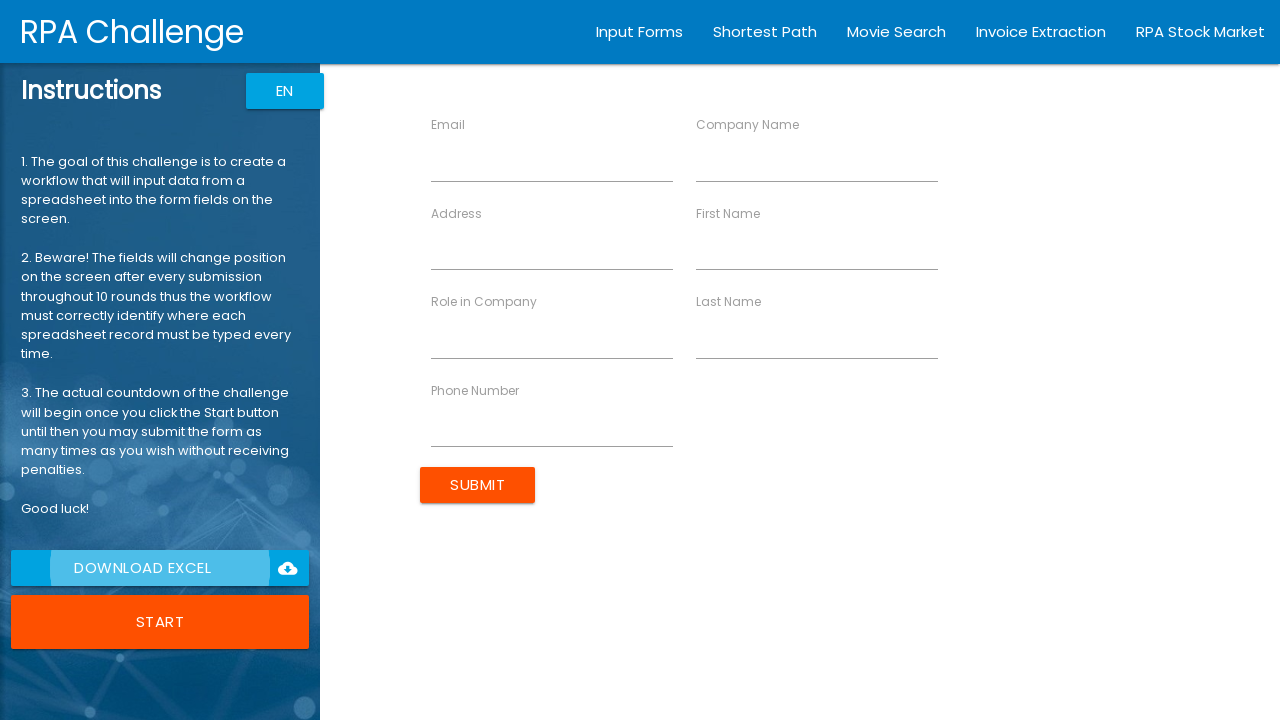

Waited 3 seconds for download to complete
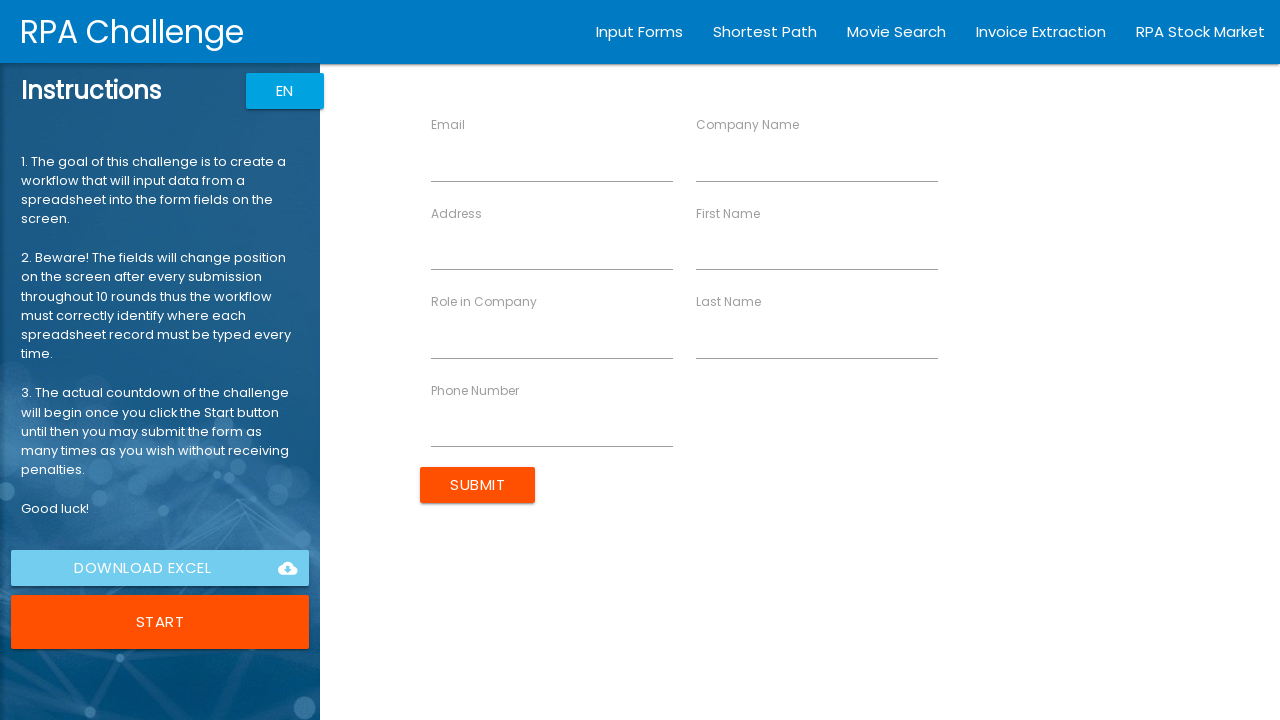

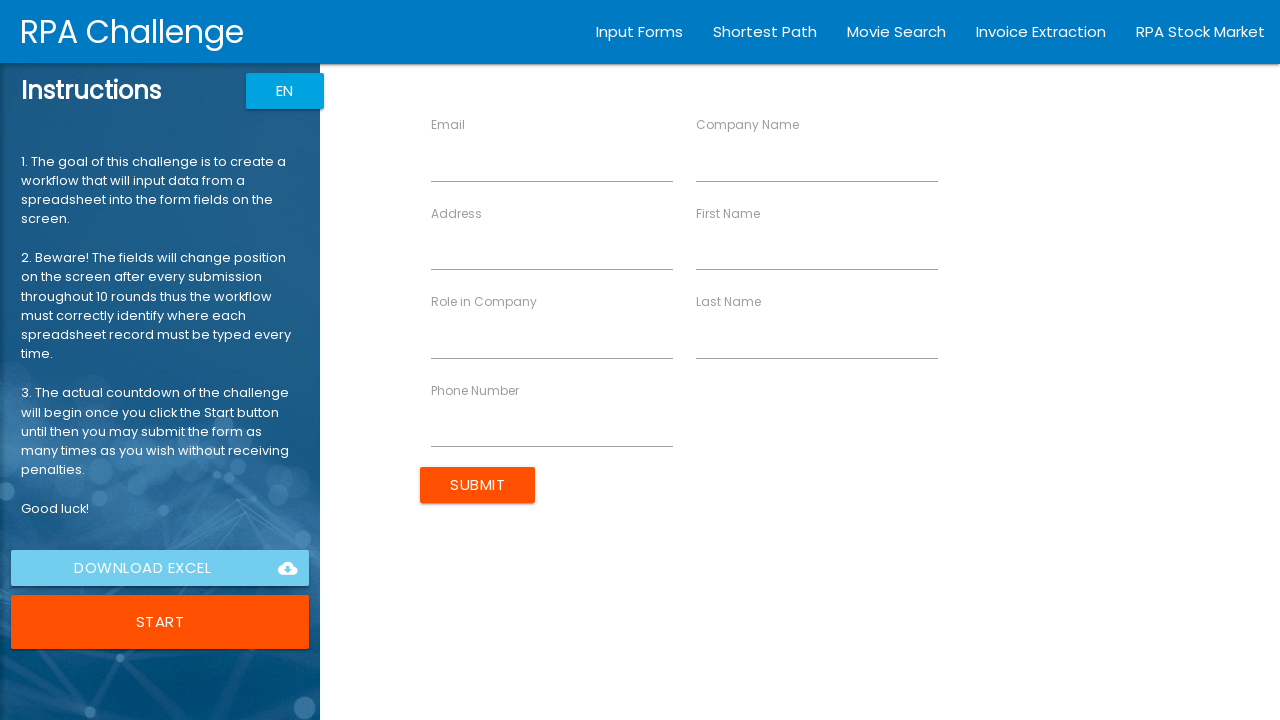